Navigates to Flipkart website and prints a confirmation message

Starting URL: https://www.flipkart.com/

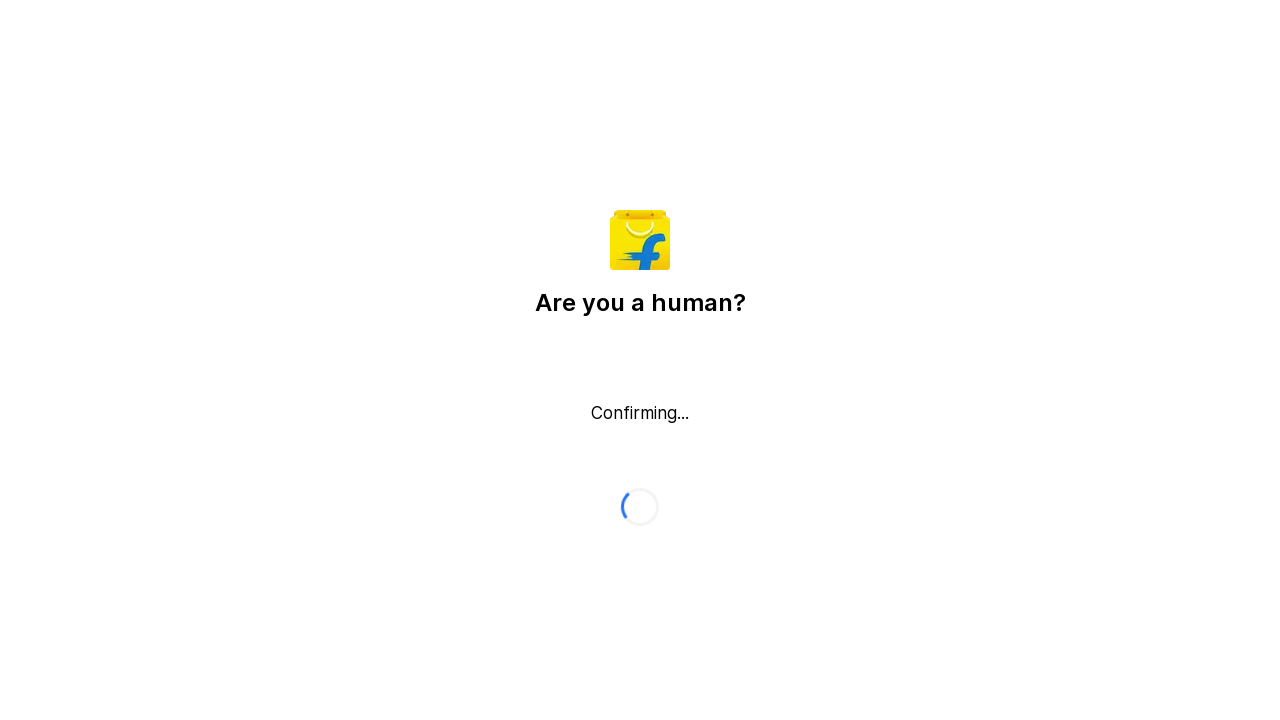

Waited for Flipkart page to load (networkidle)
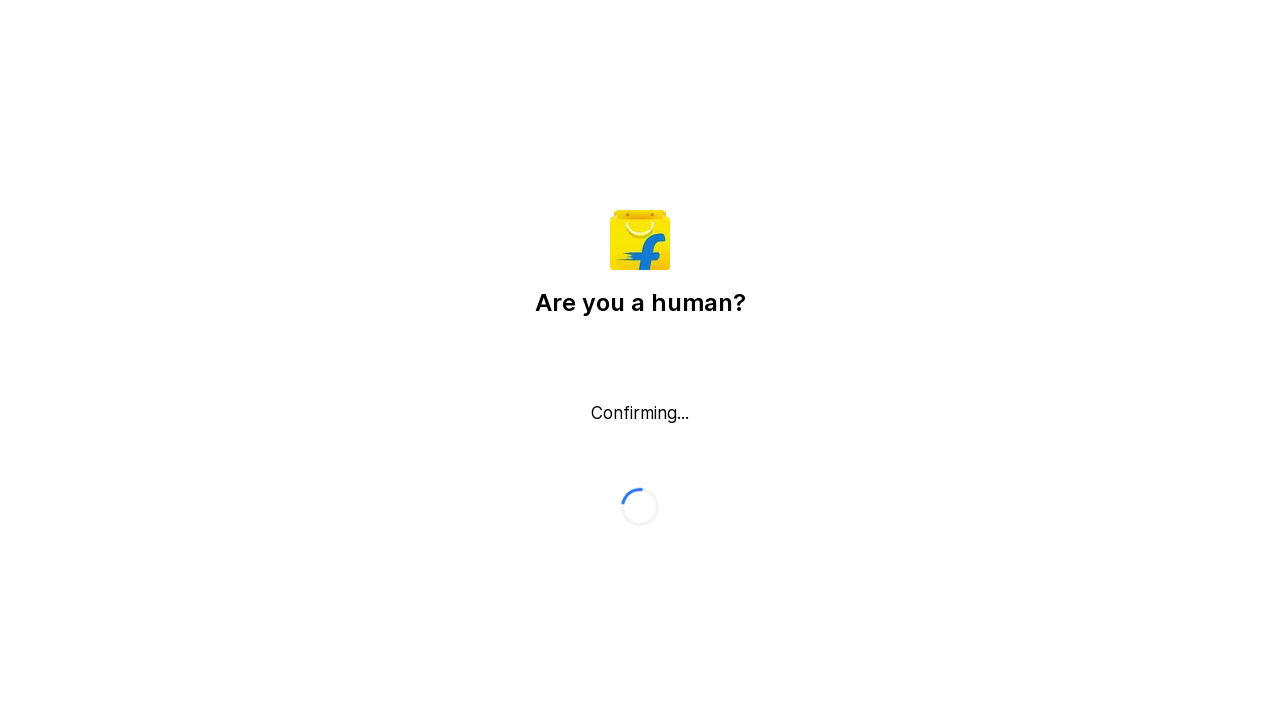

Printed confirmation message: Flipkar is ready
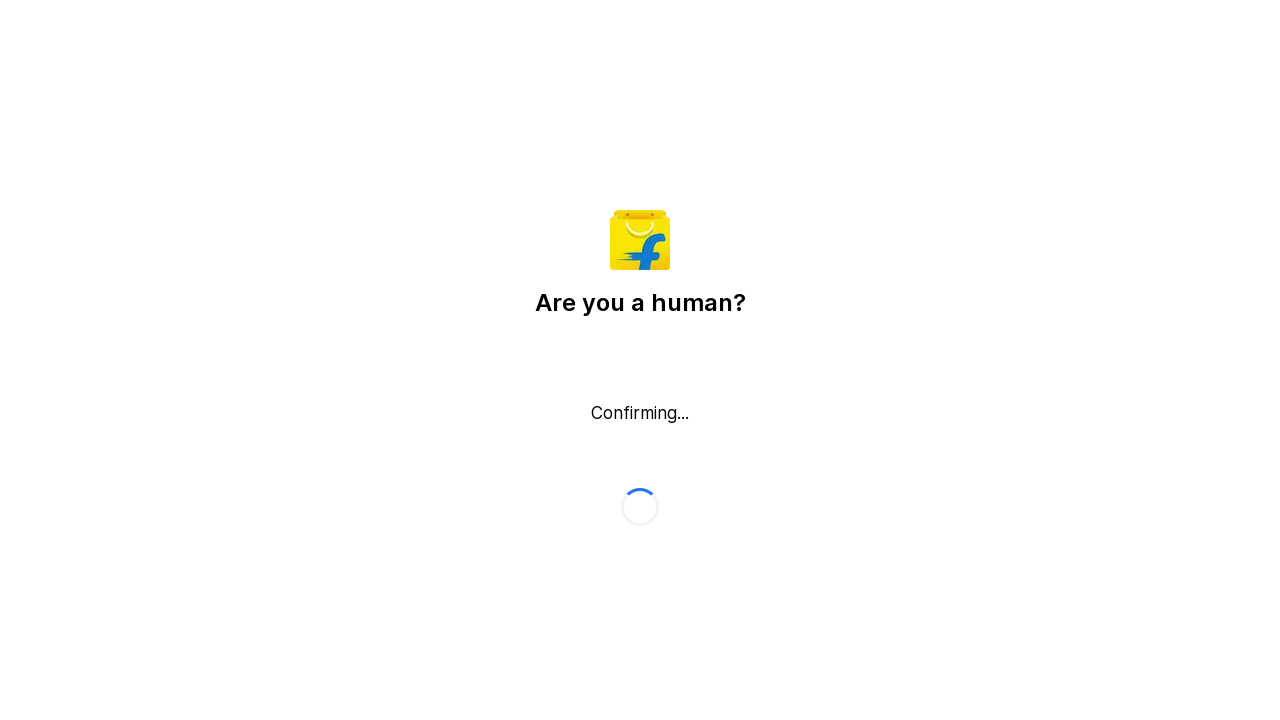

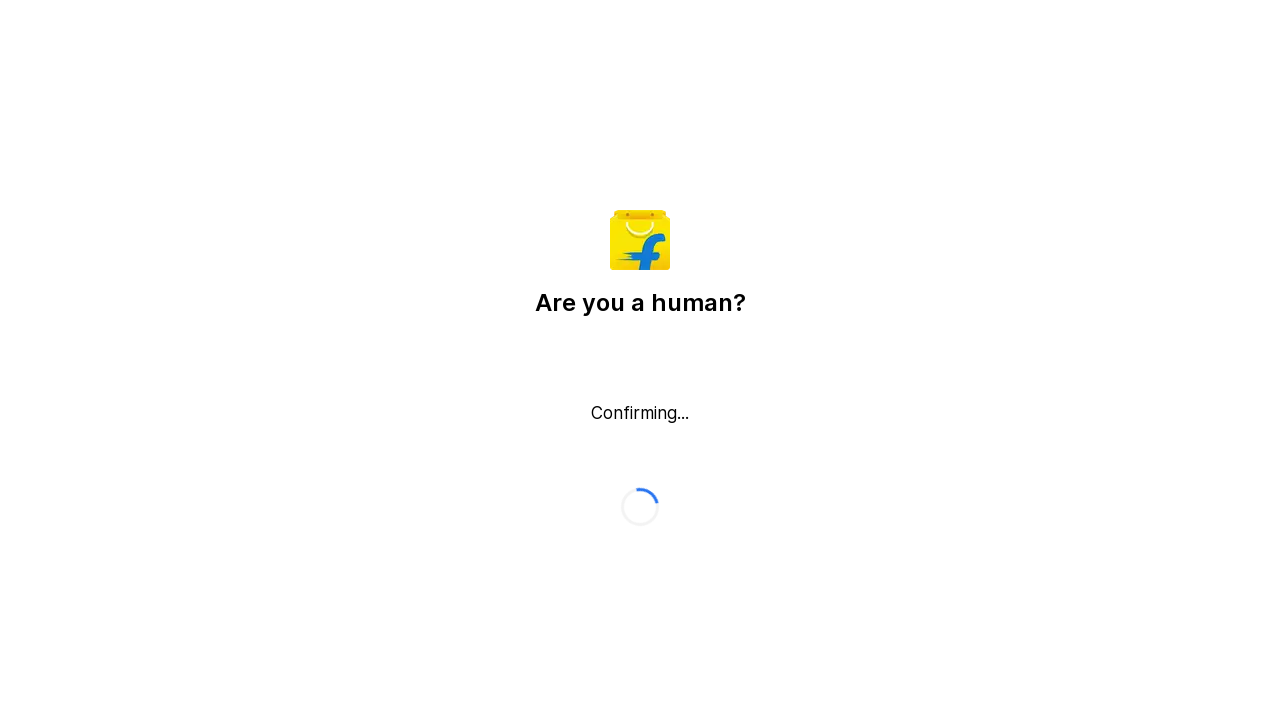